Tests form interaction by filling a text field with a name, clicking a hide button, and verifying the text field becomes hidden

Starting URL: https://rahulshettyacademy.com/AutomationPractice/

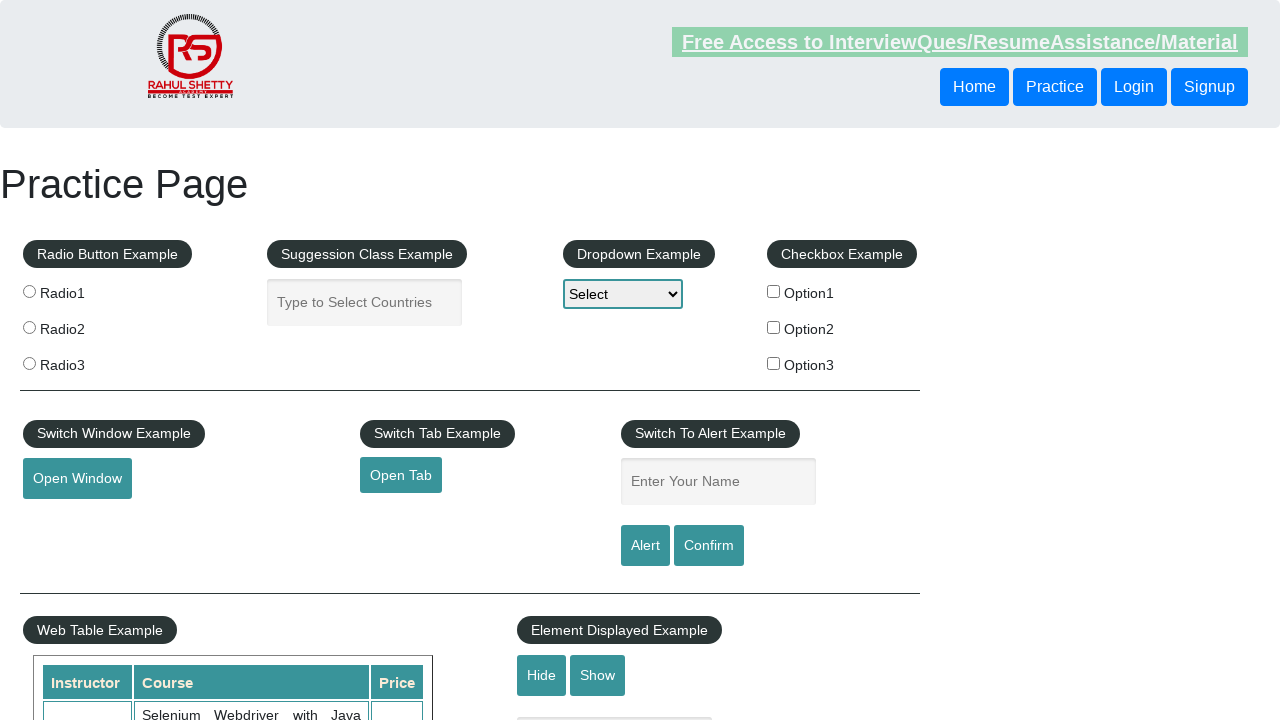

Text field '#displayed-text' is visible
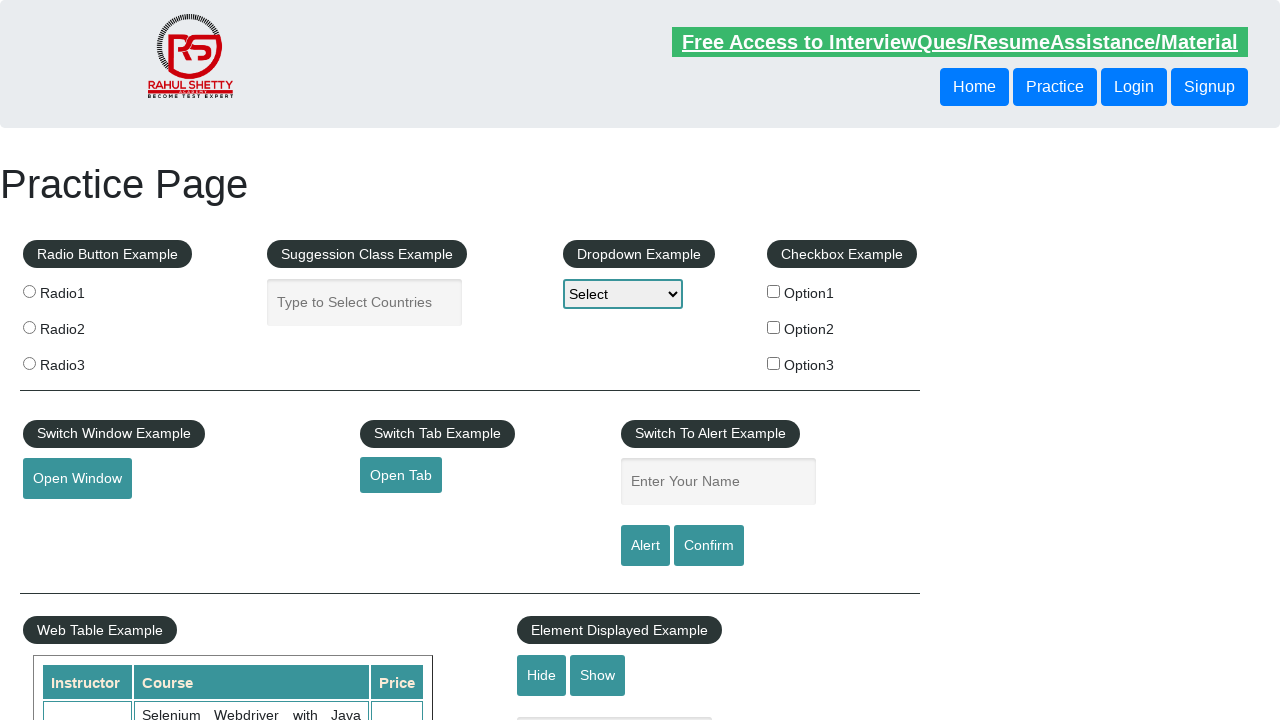

Filled text field with name 'Luiz Fernando Costa' on #displayed-text
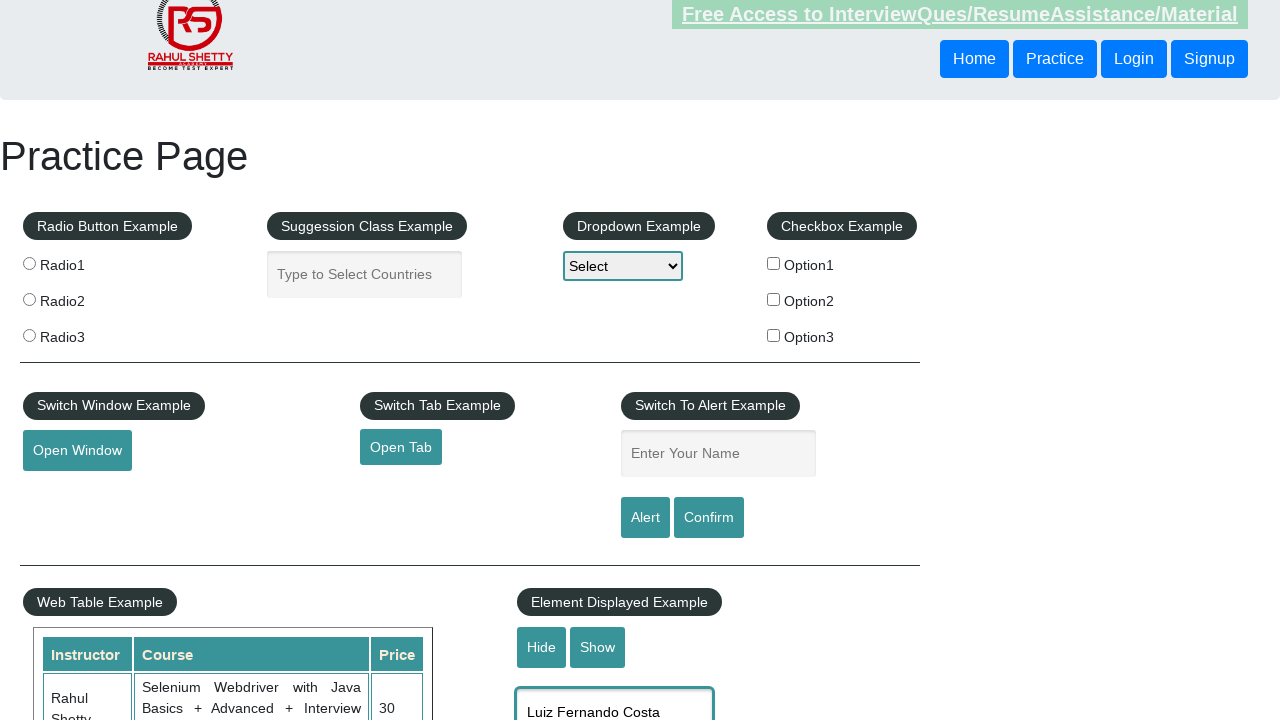

Clicked hide textbox button at (542, 647) on #hide-textbox
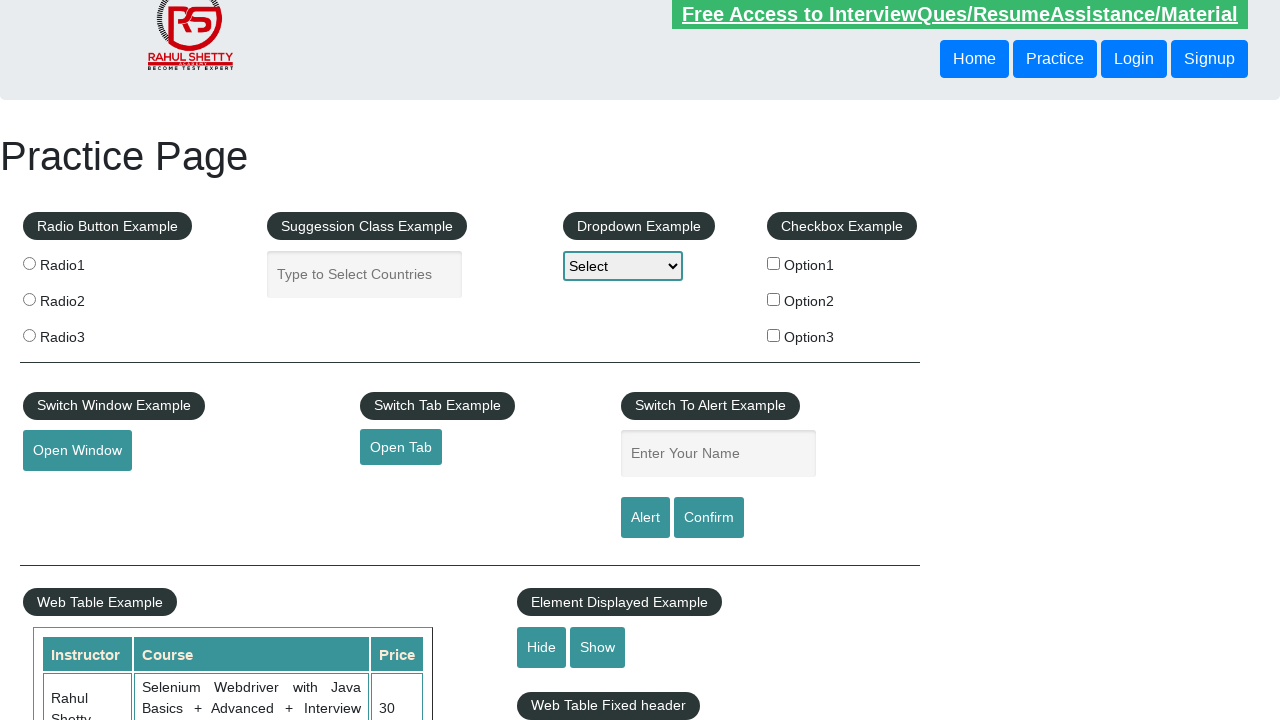

Verified text field is now hidden
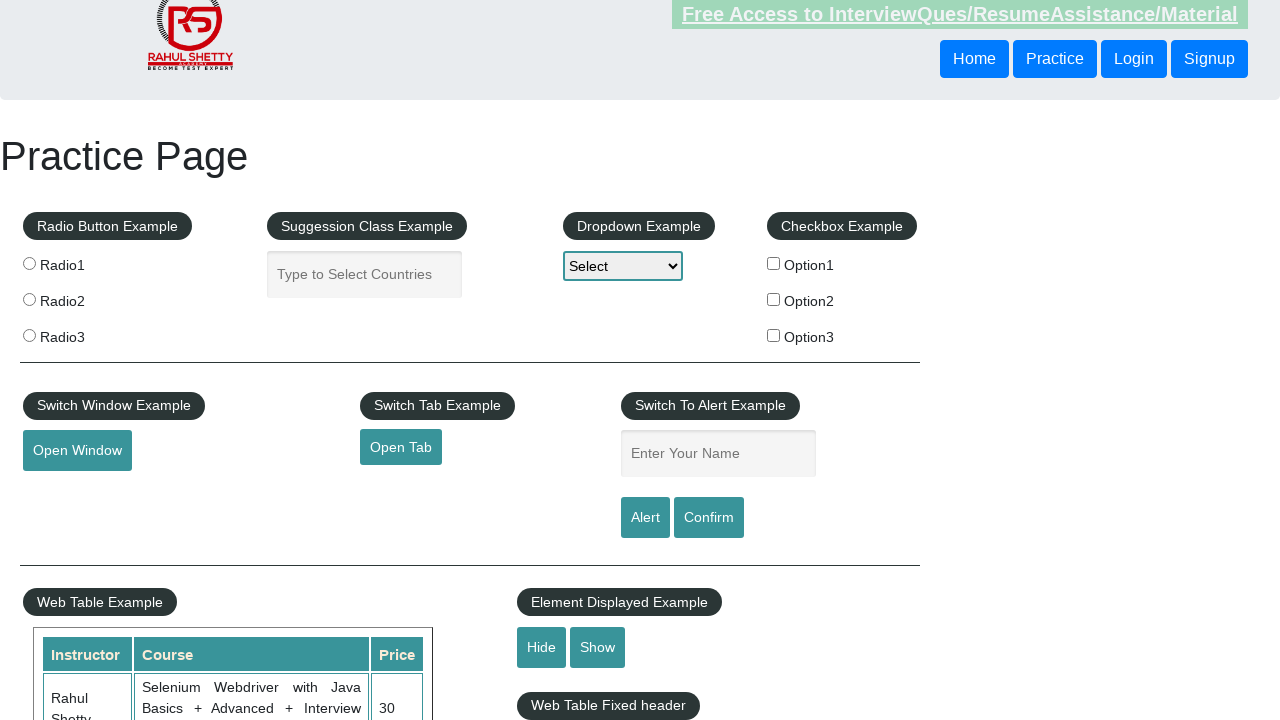

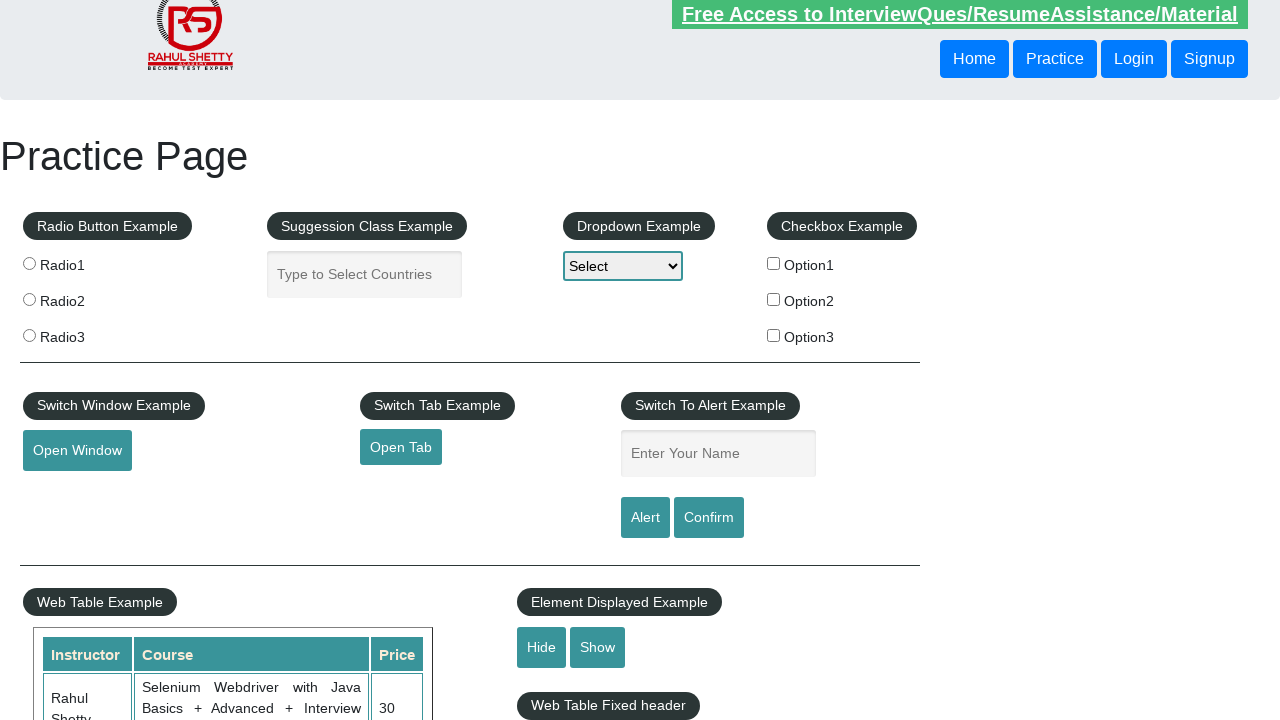